Tests filtering to display all items after applying other filters

Starting URL: https://demo.playwright.dev/todomvc

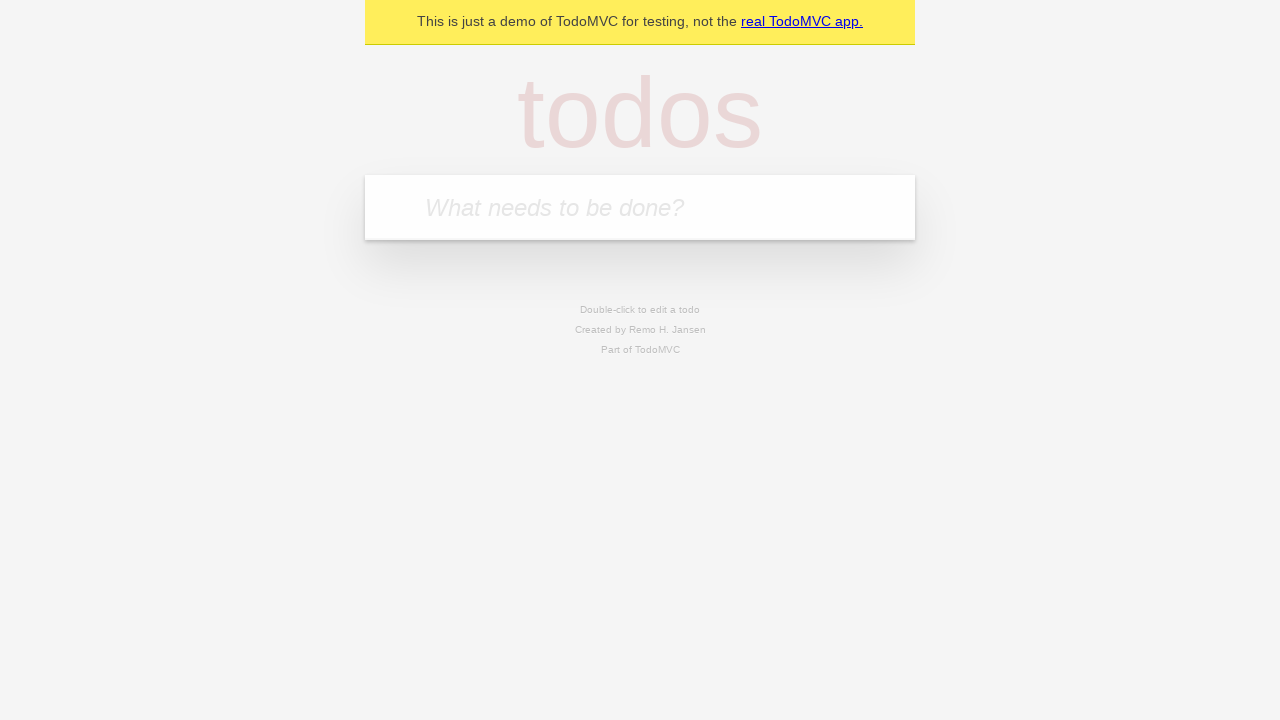

Filled todo input with 'buy some cheese' on internal:attr=[placeholder="What needs to be done?"i]
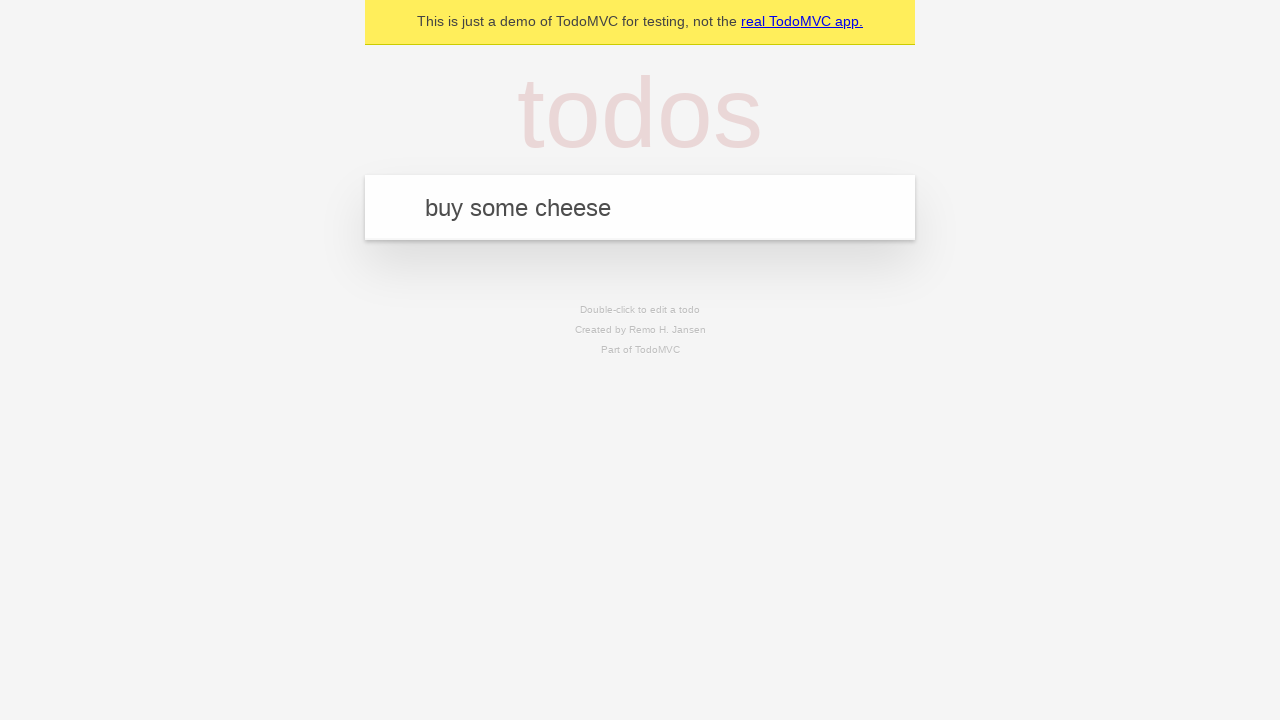

Pressed Enter to create first todo on internal:attr=[placeholder="What needs to be done?"i]
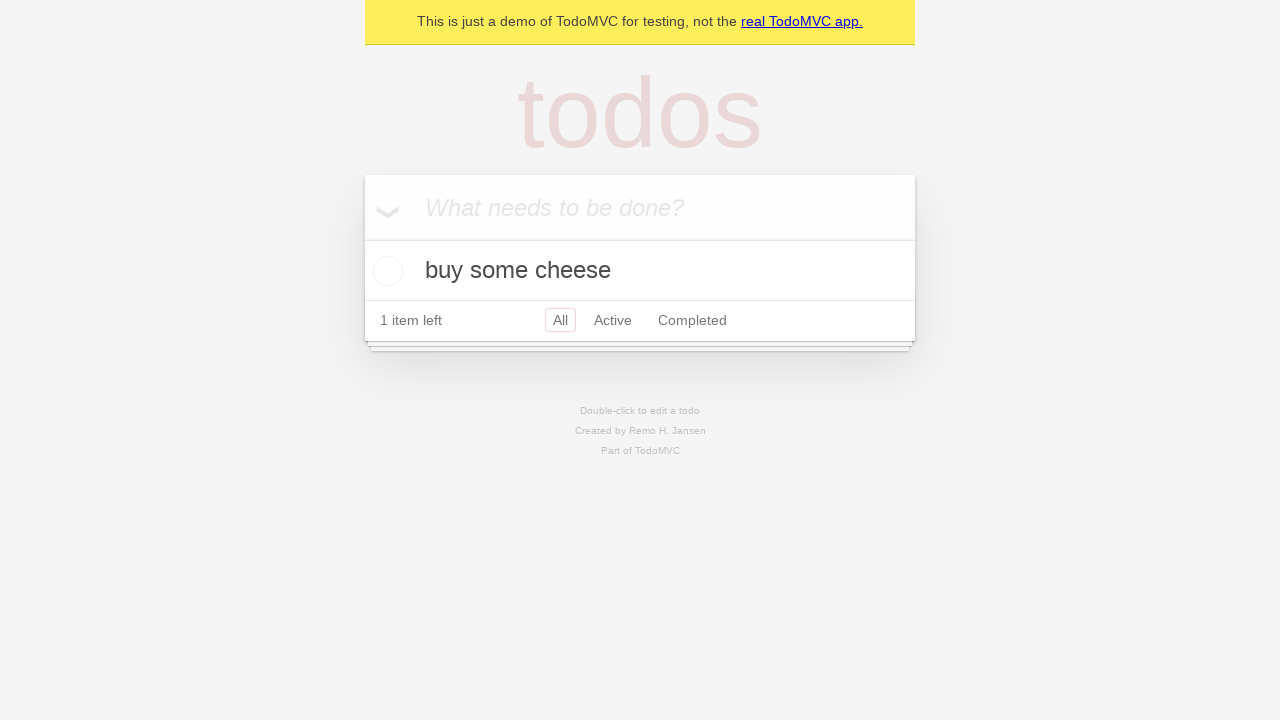

Filled todo input with 'feed the cat' on internal:attr=[placeholder="What needs to be done?"i]
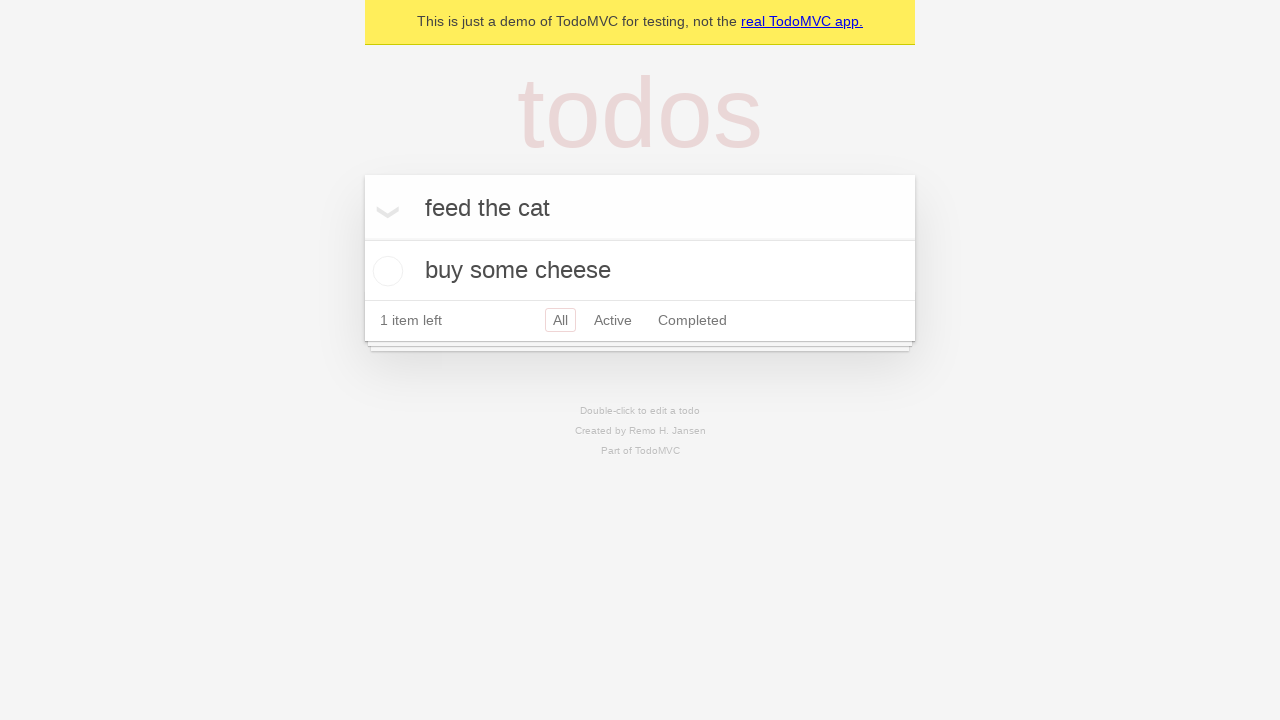

Pressed Enter to create second todo on internal:attr=[placeholder="What needs to be done?"i]
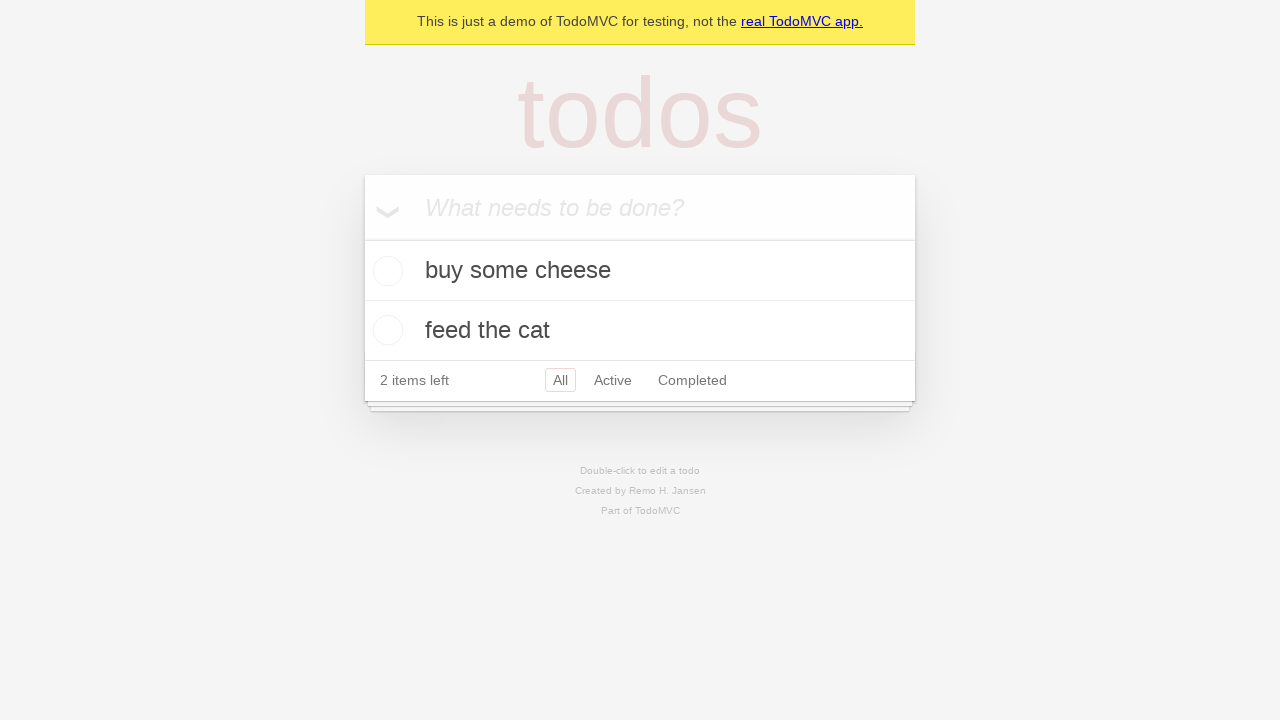

Filled todo input with 'book a doctors appointment' on internal:attr=[placeholder="What needs to be done?"i]
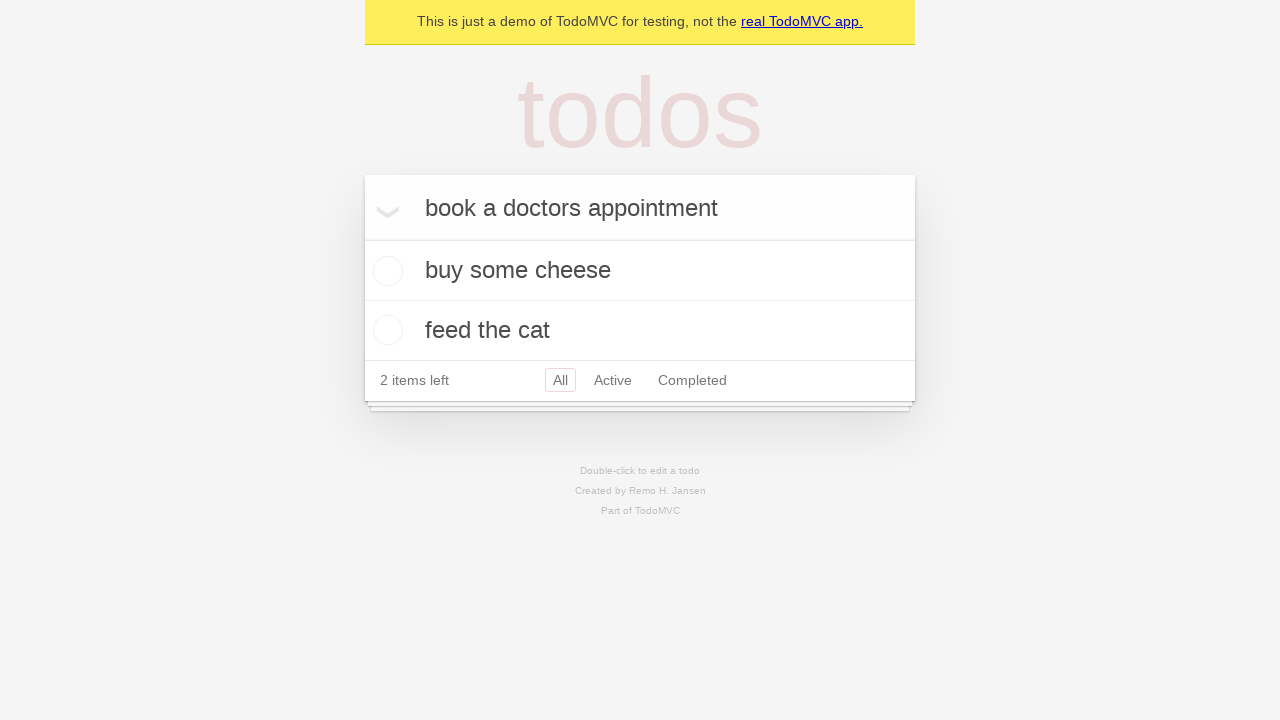

Pressed Enter to create third todo on internal:attr=[placeholder="What needs to be done?"i]
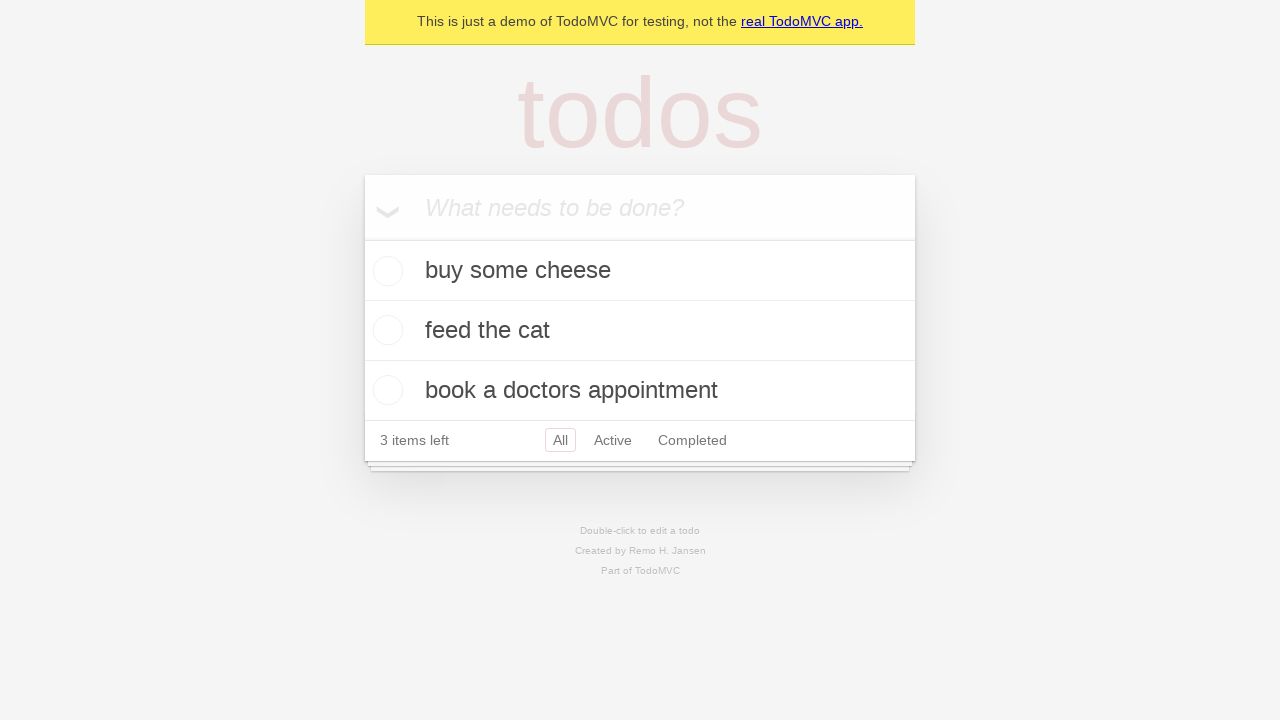

Checked the second todo item at (385, 330) on internal:testid=[data-testid="todo-item"s] >> nth=1 >> internal:role=checkbox
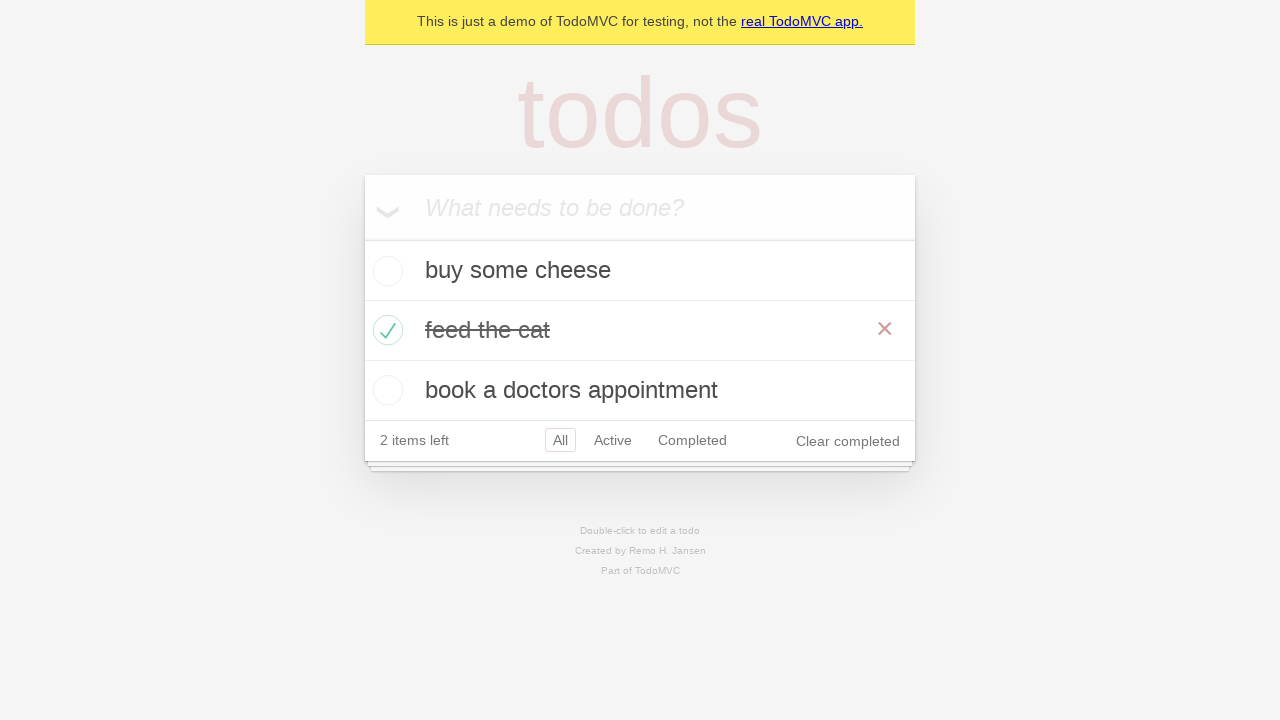

Clicked Active filter to show only active items at (613, 440) on internal:role=link[name="Active"i]
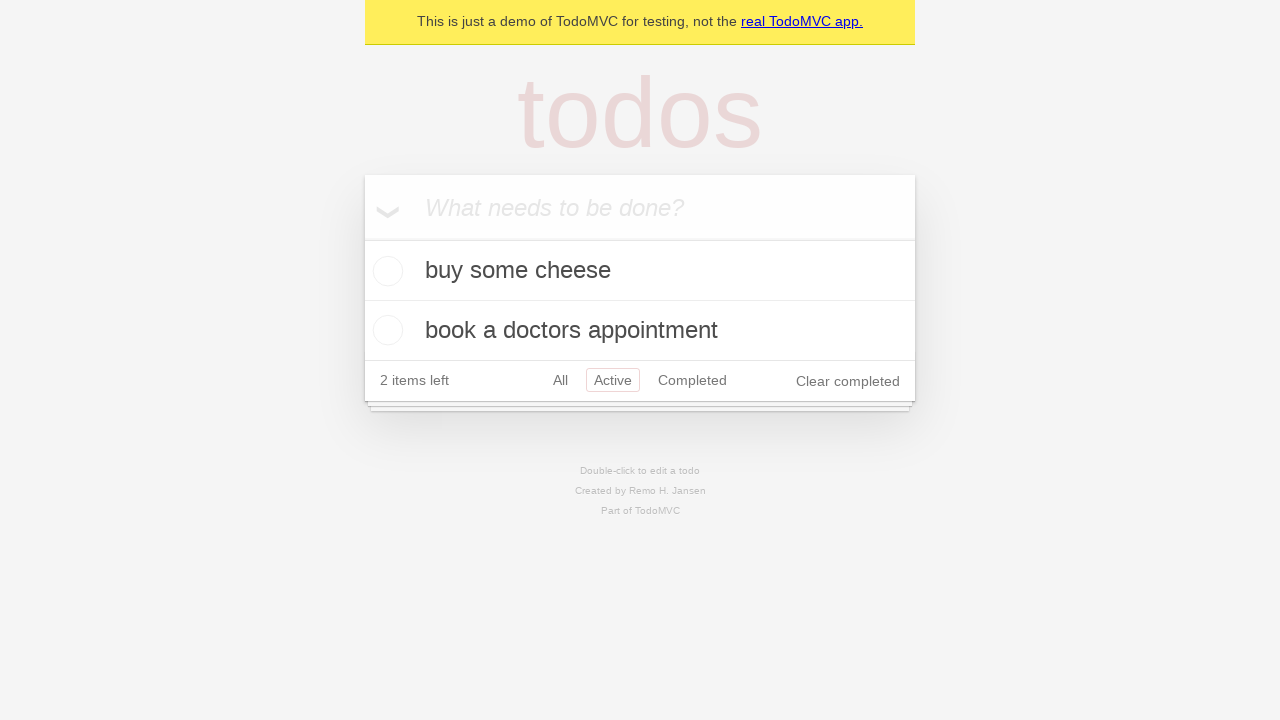

Clicked Completed filter to show only completed items at (692, 380) on internal:role=link[name="Completed"i]
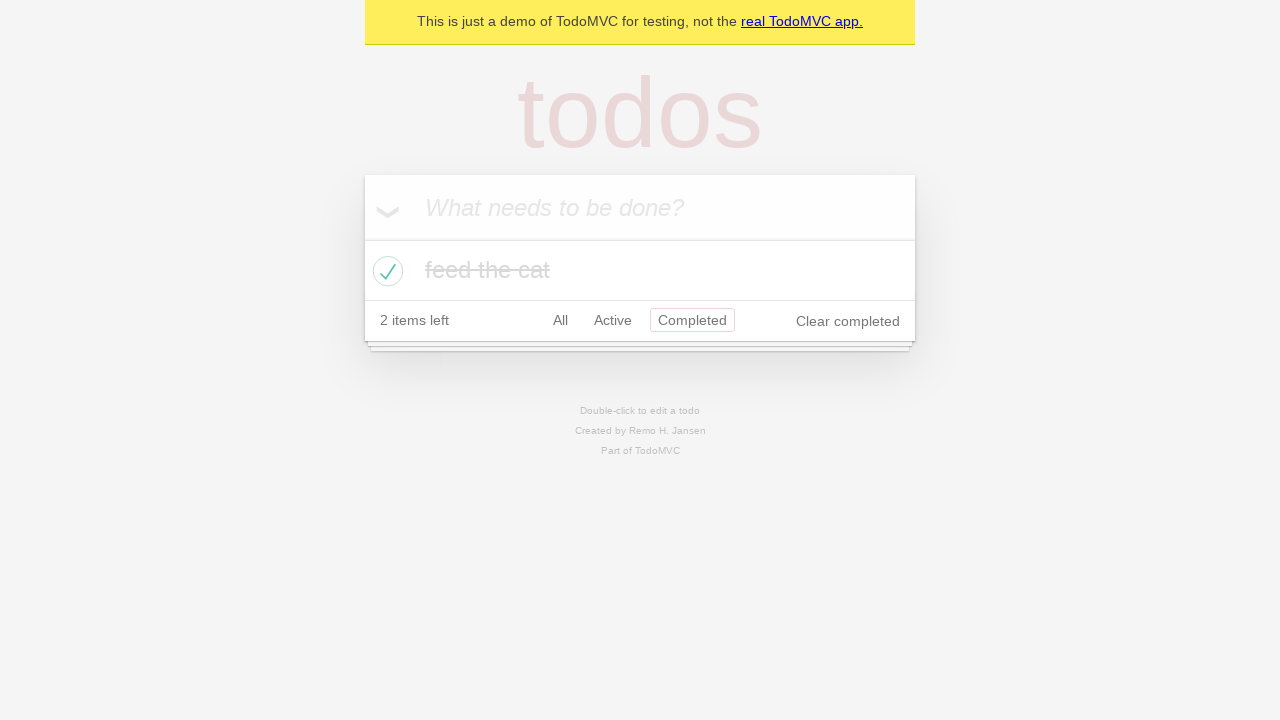

Clicked All filter to display all items at (560, 320) on internal:role=link[name="All"i]
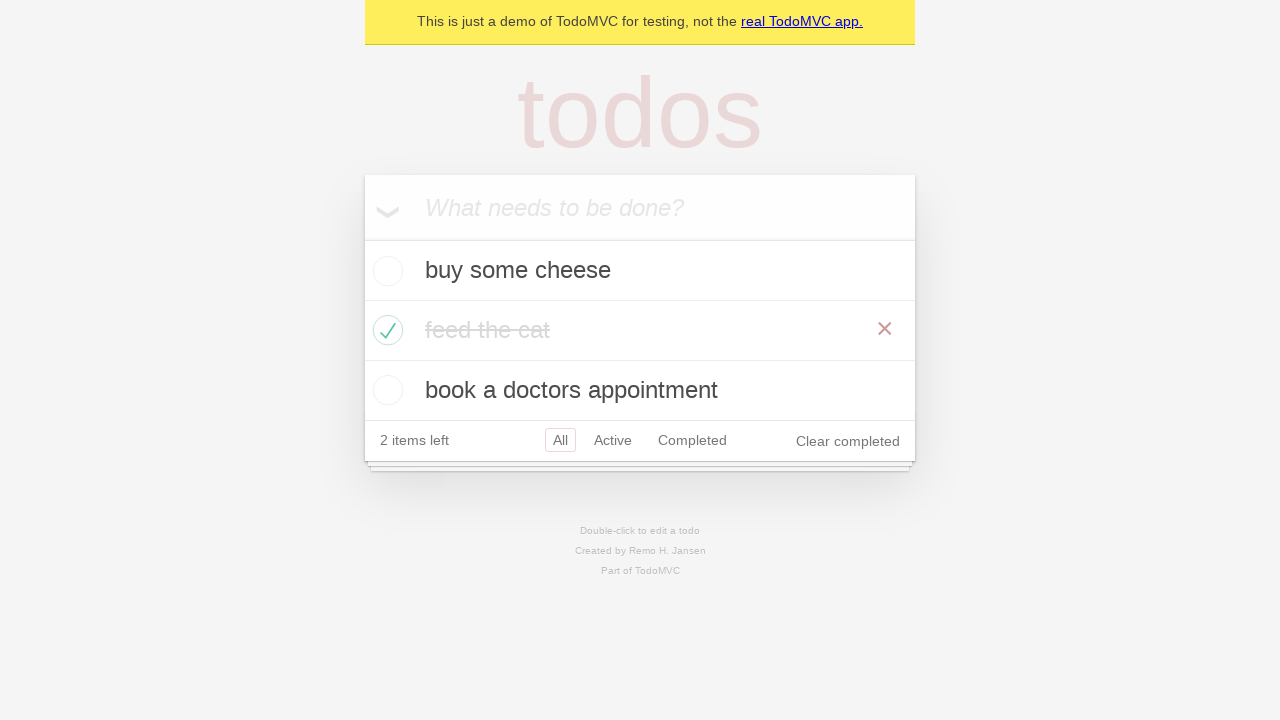

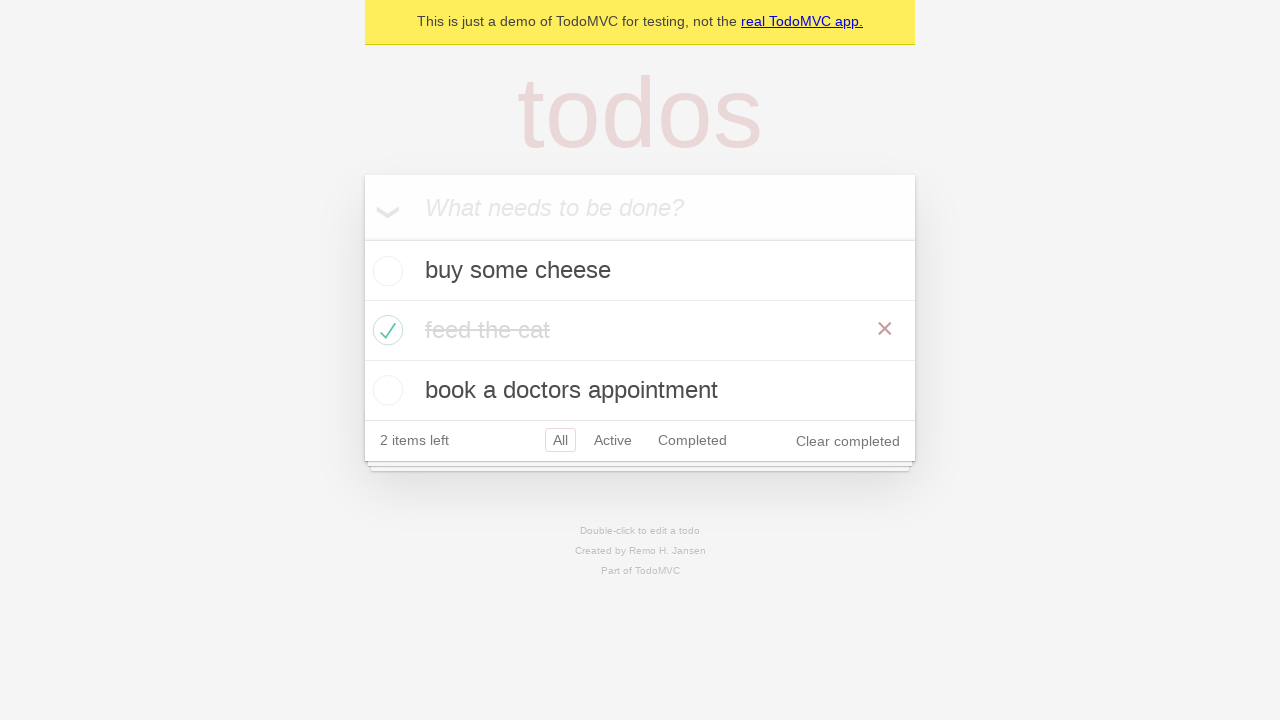